Tests JavaScript confirm dialog by clicking the second alert button, dismissing the alert, and verifying the cancel message

Starting URL: https://the-internet.herokuapp.com/javascript_alerts

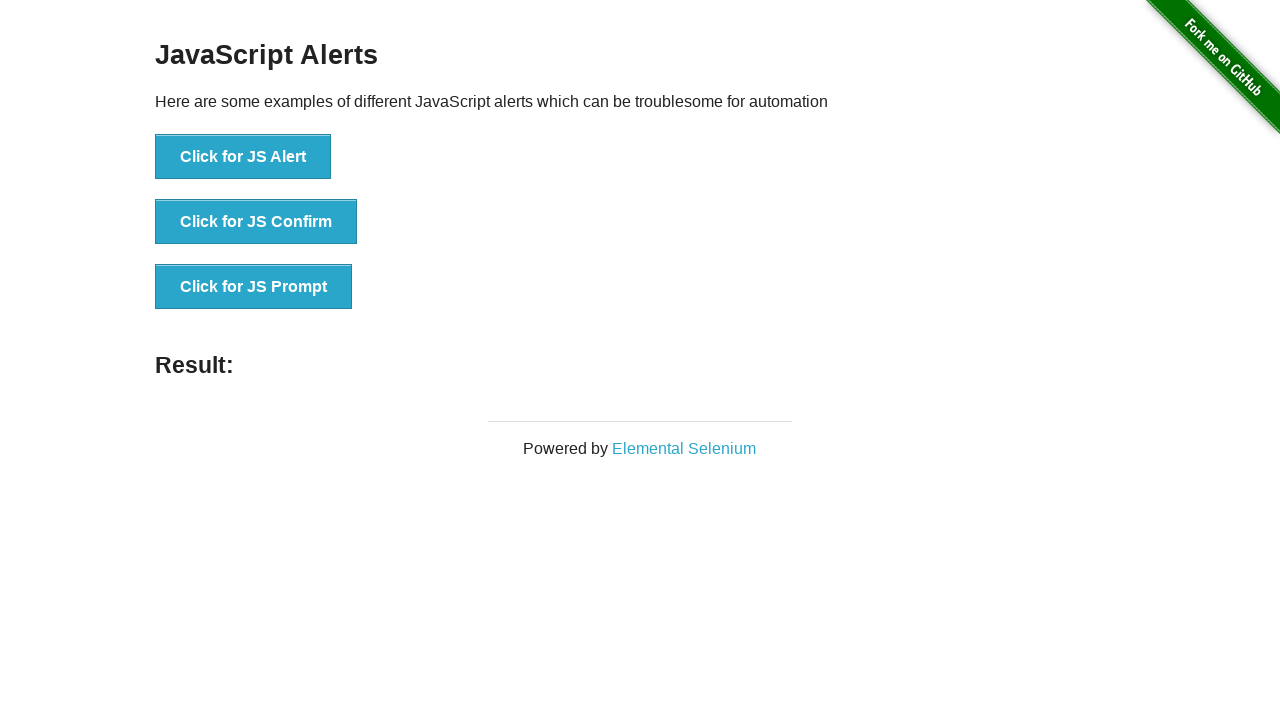

Set up dialog handler to dismiss the alert
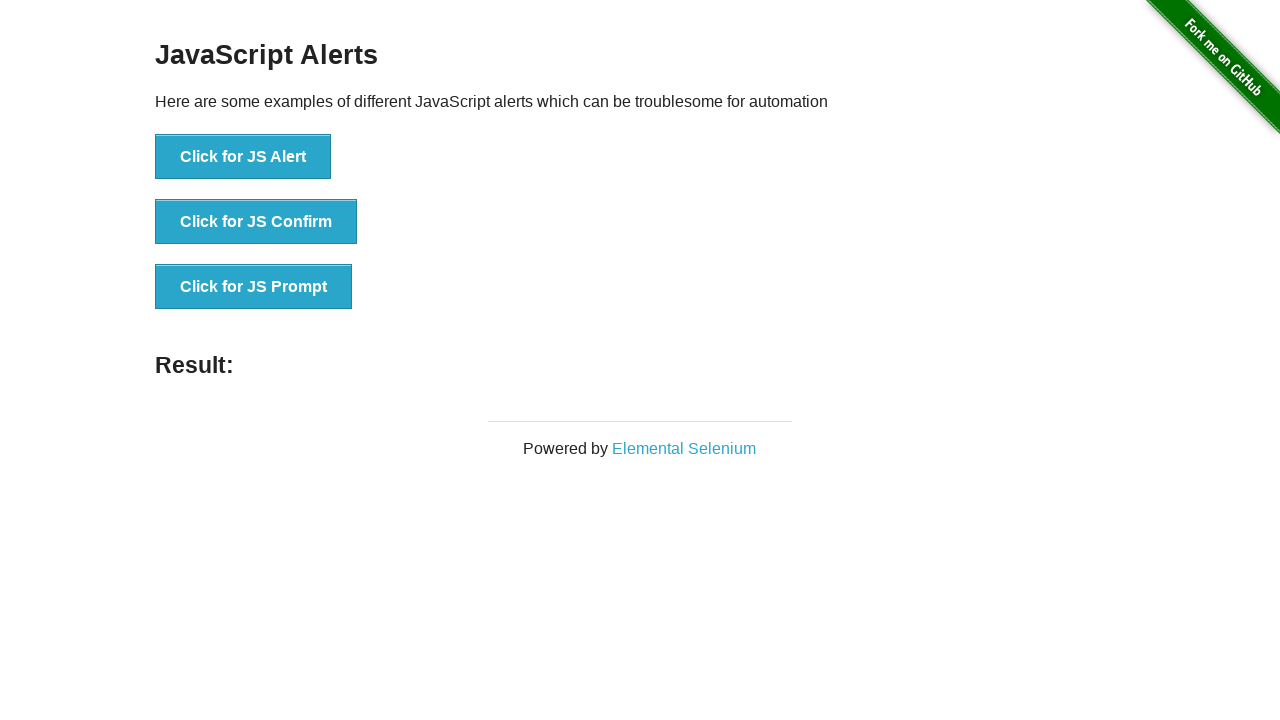

Clicked the JS Confirm button to trigger the dialog at (256, 222) on button[onclick='jsConfirm()']
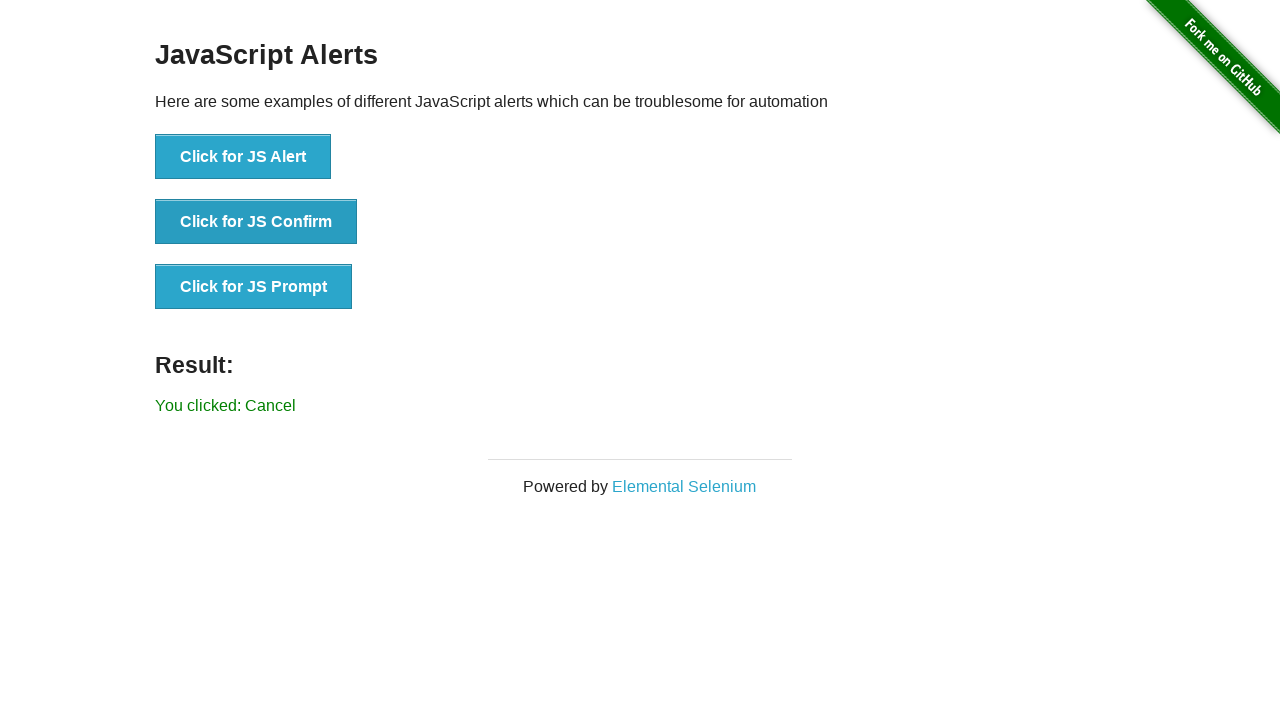

Waited for result element to appear
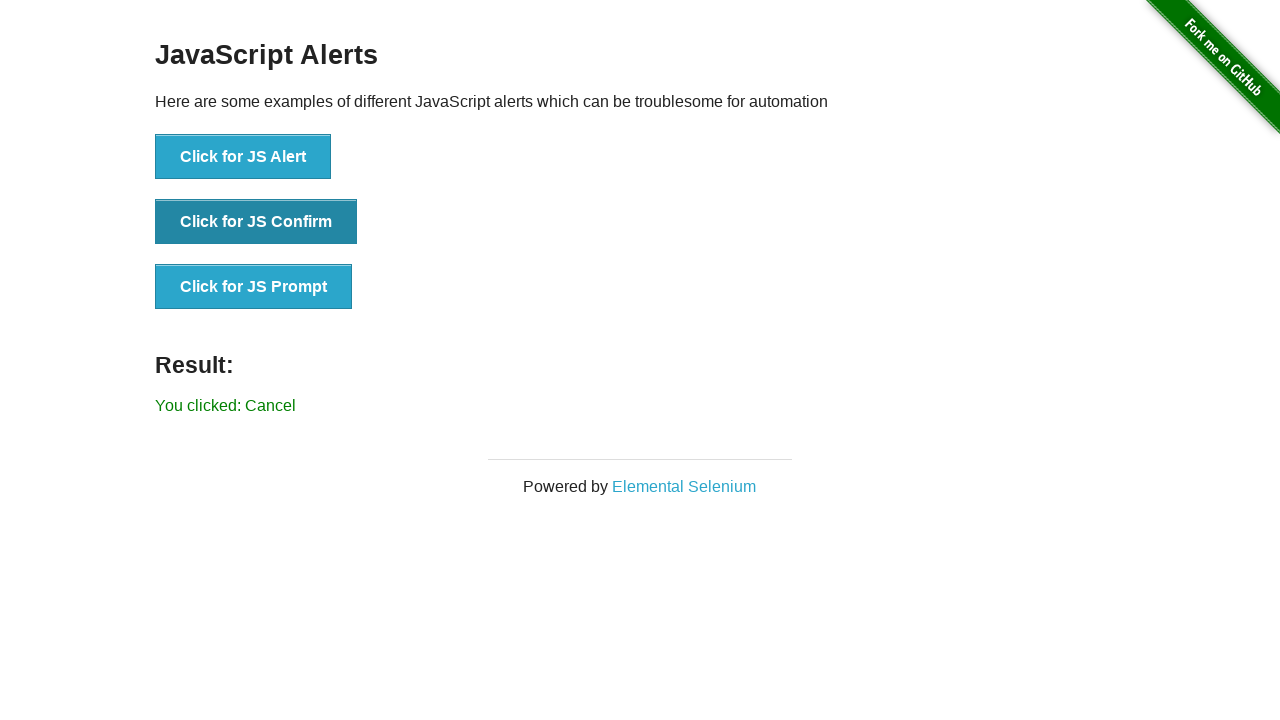

Retrieved result text content
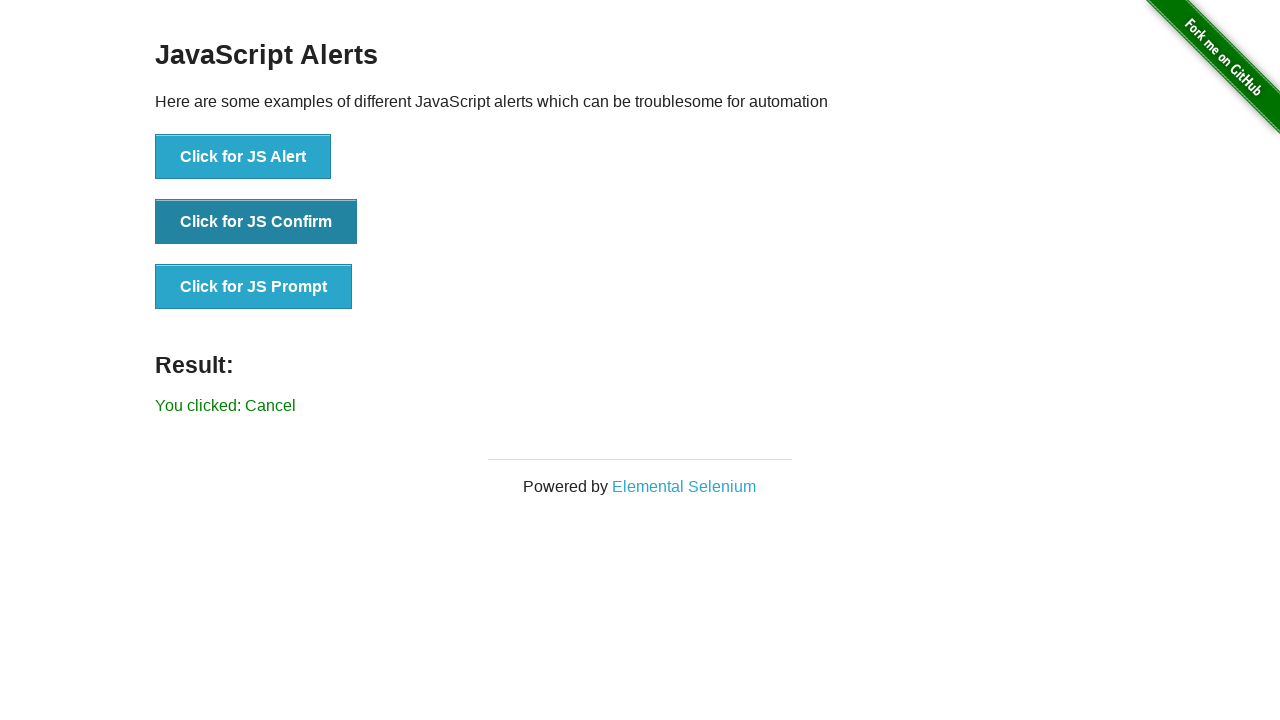

Verified that the cancel message 'You clicked: Cancel' is displayed
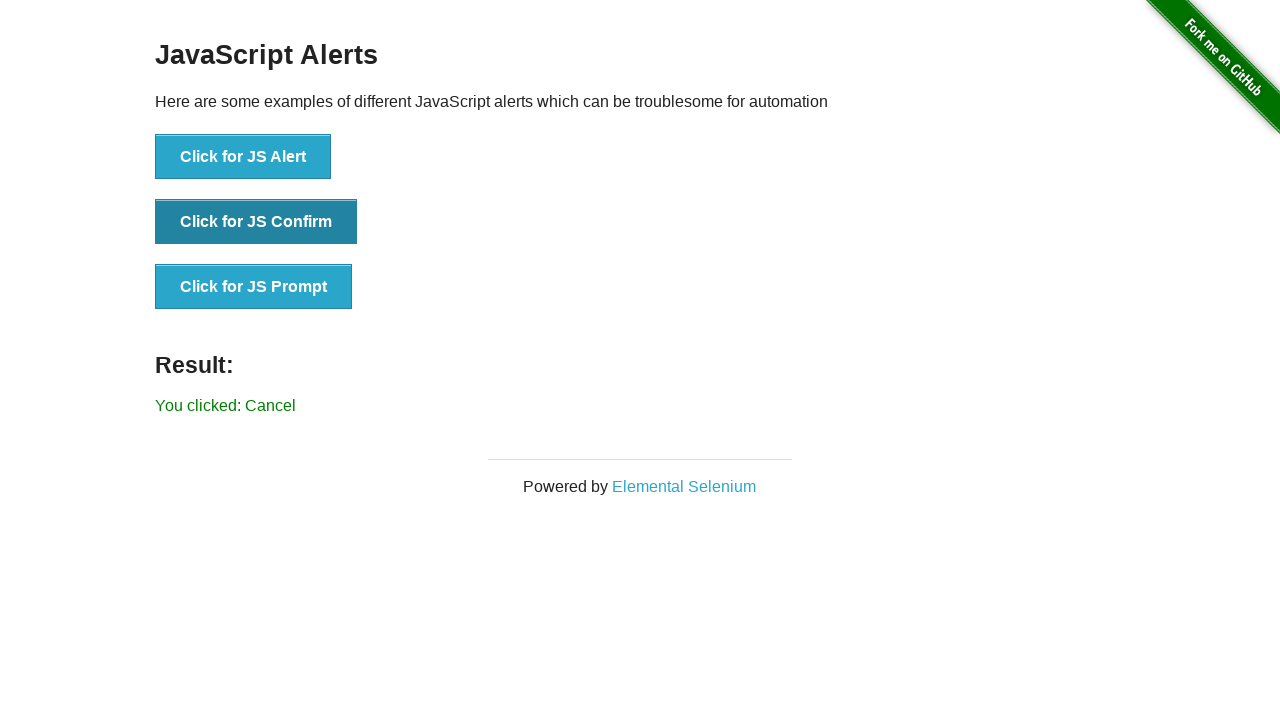

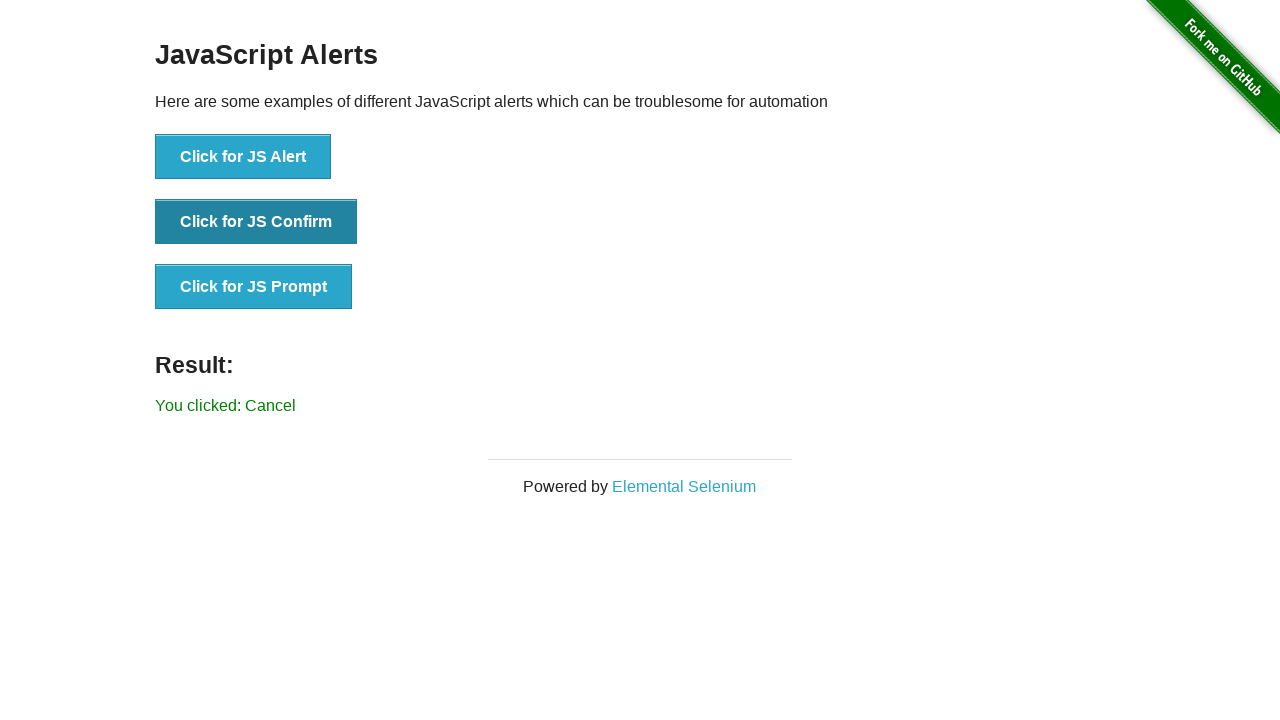